Tests the text input page by entering text into the input field, clicking the button, and verifying the button text updates to match the entered text.

Starting URL: http://www.uitestingplayground.com/textinput

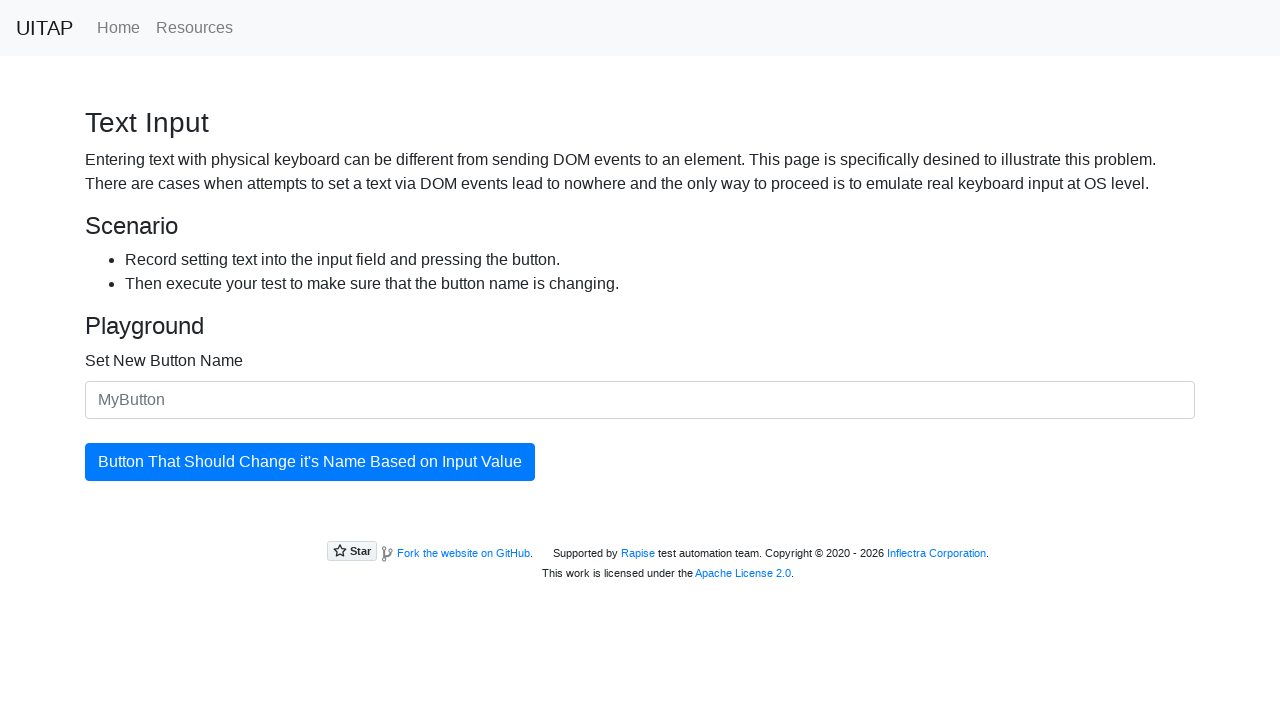

Entered 'Test Button' into the text input field on #newButtonName
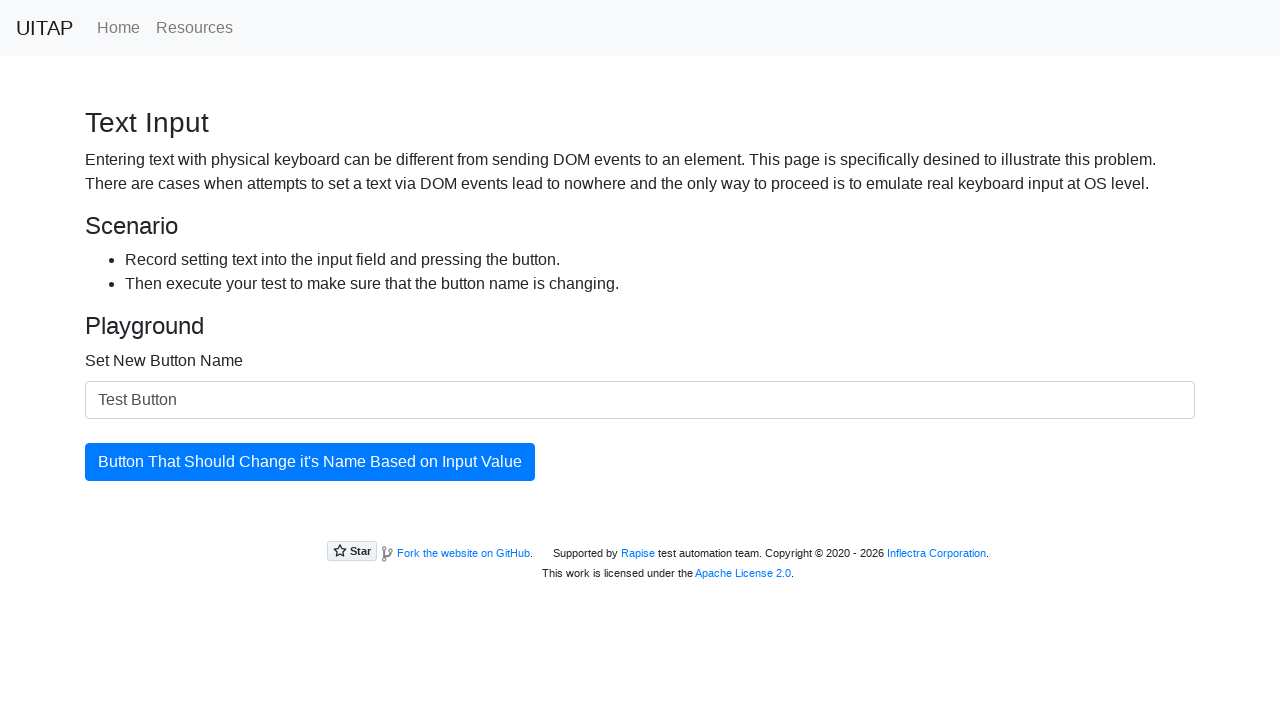

Clicked the button to update its text at (310, 462) on #updatingButton
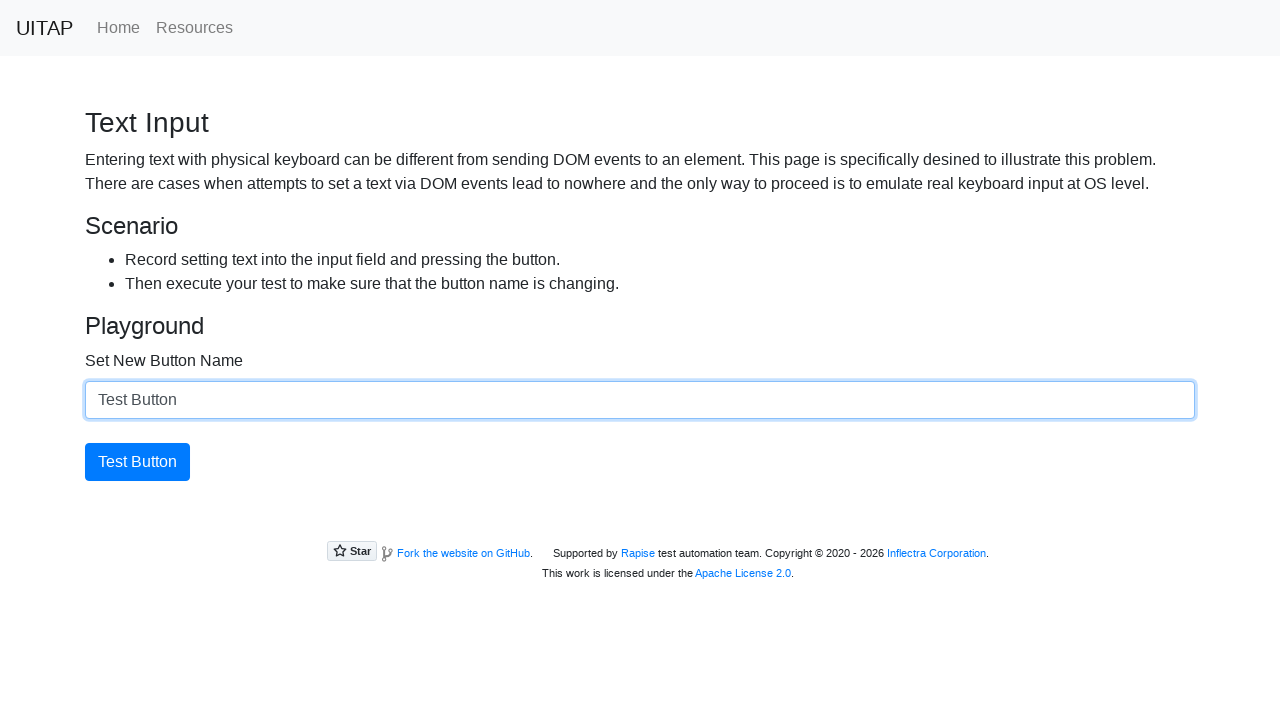

Verified button text updated to 'Test Button'
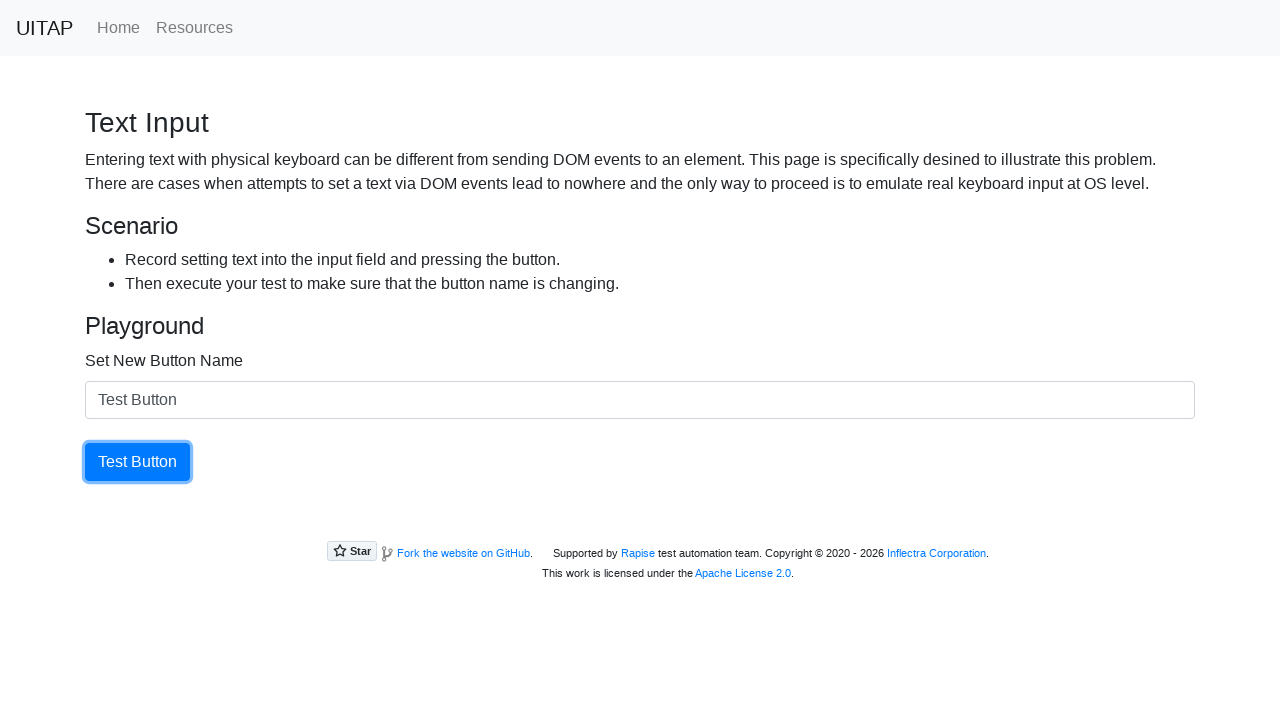

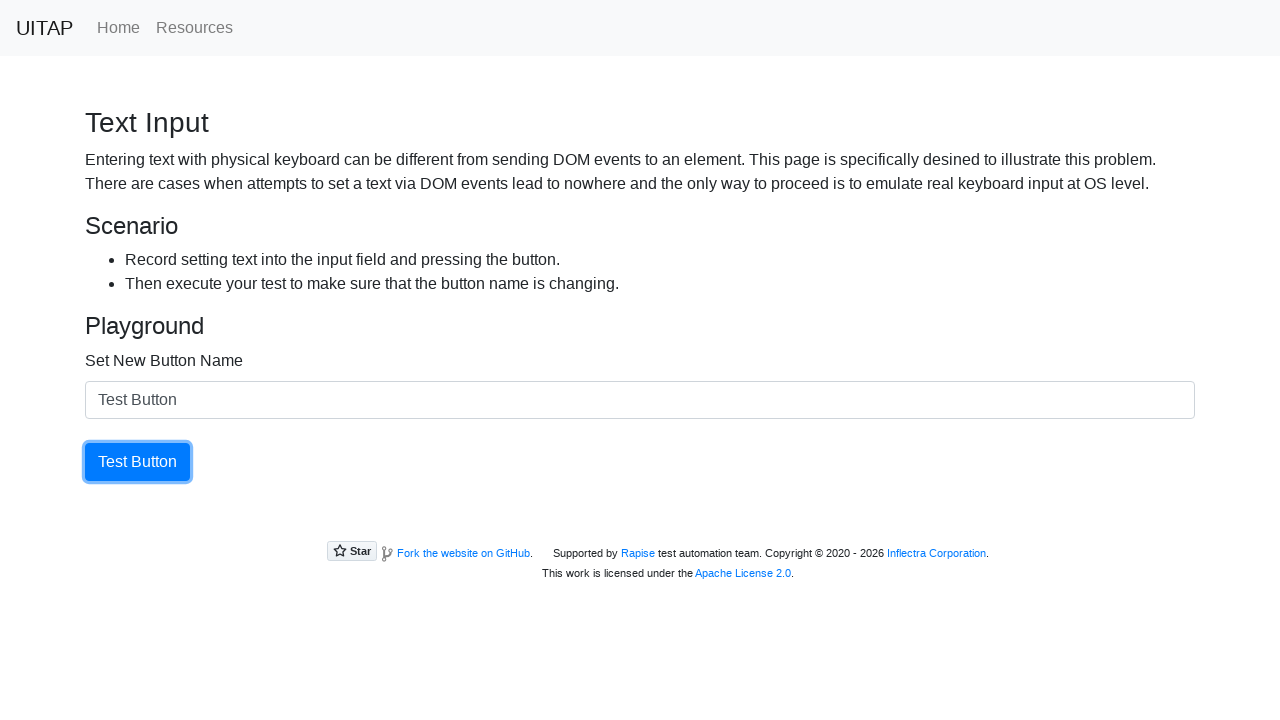